Tests the Slider widget by clicking on it

Starting URL: https://demoqa.com/widgets

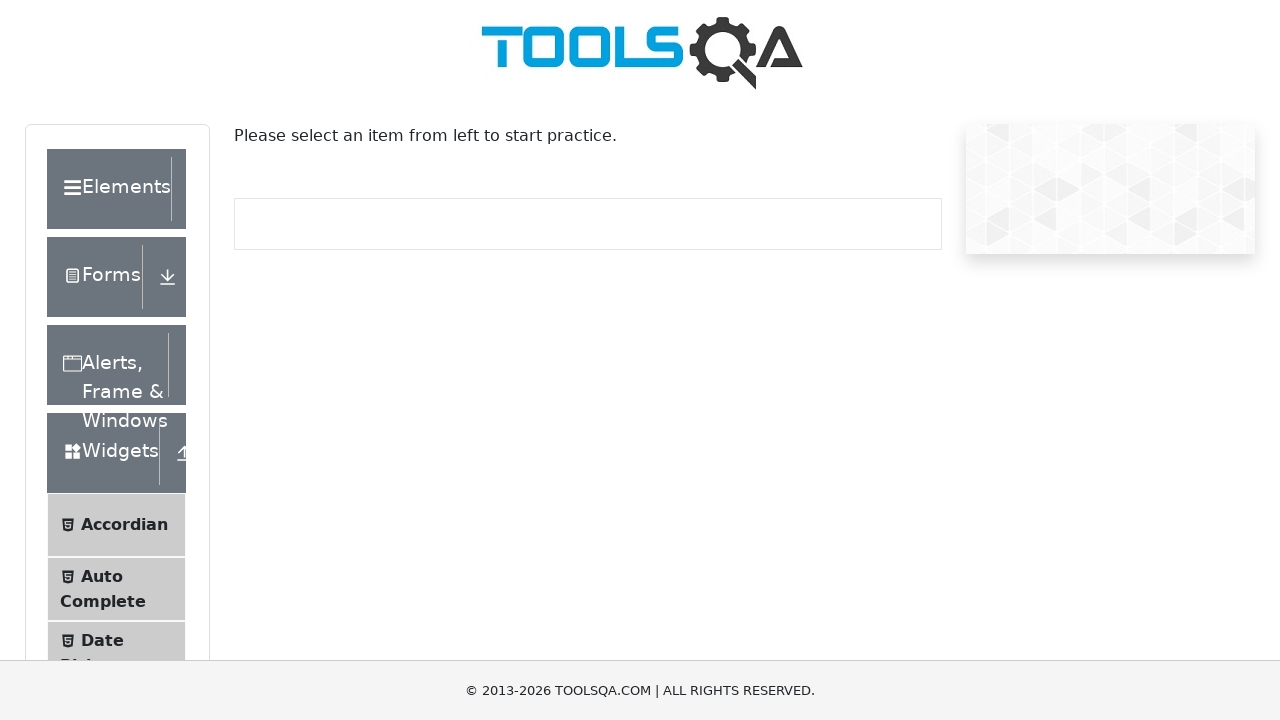

Clicked on Slider menu item at (116, 360) on li:has-text("Slider")
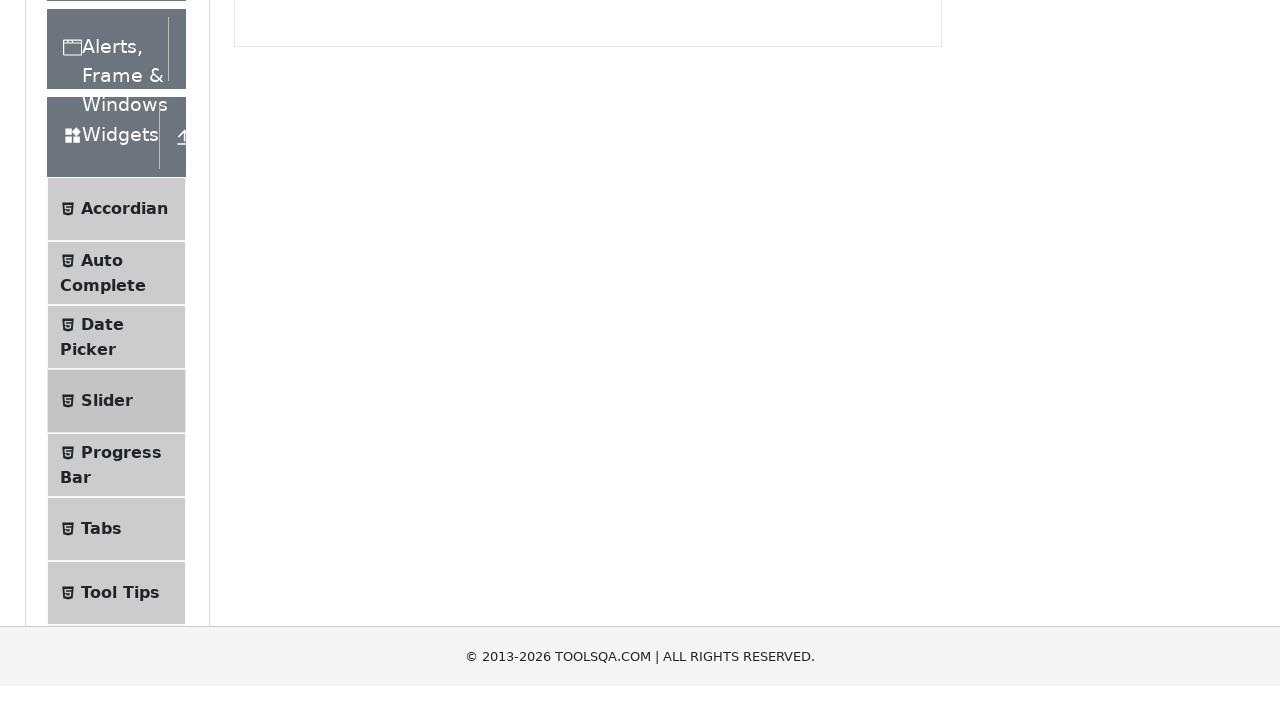

Slider input element loaded and visible
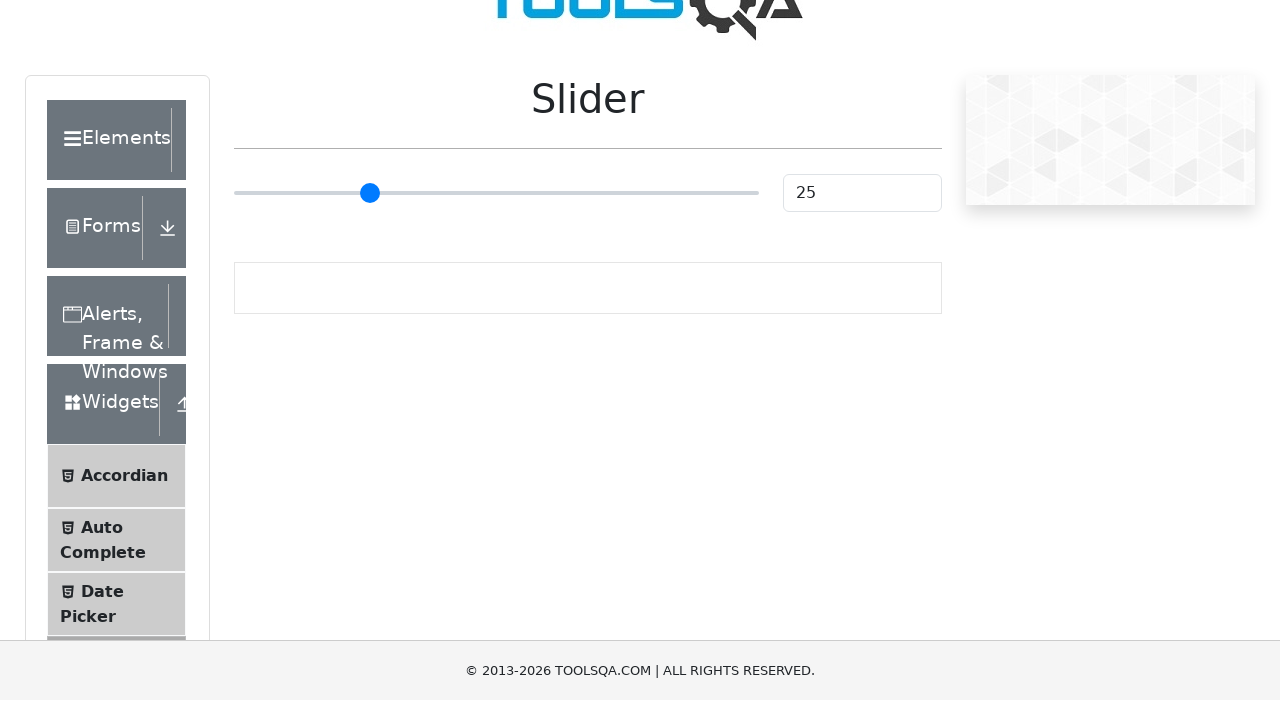

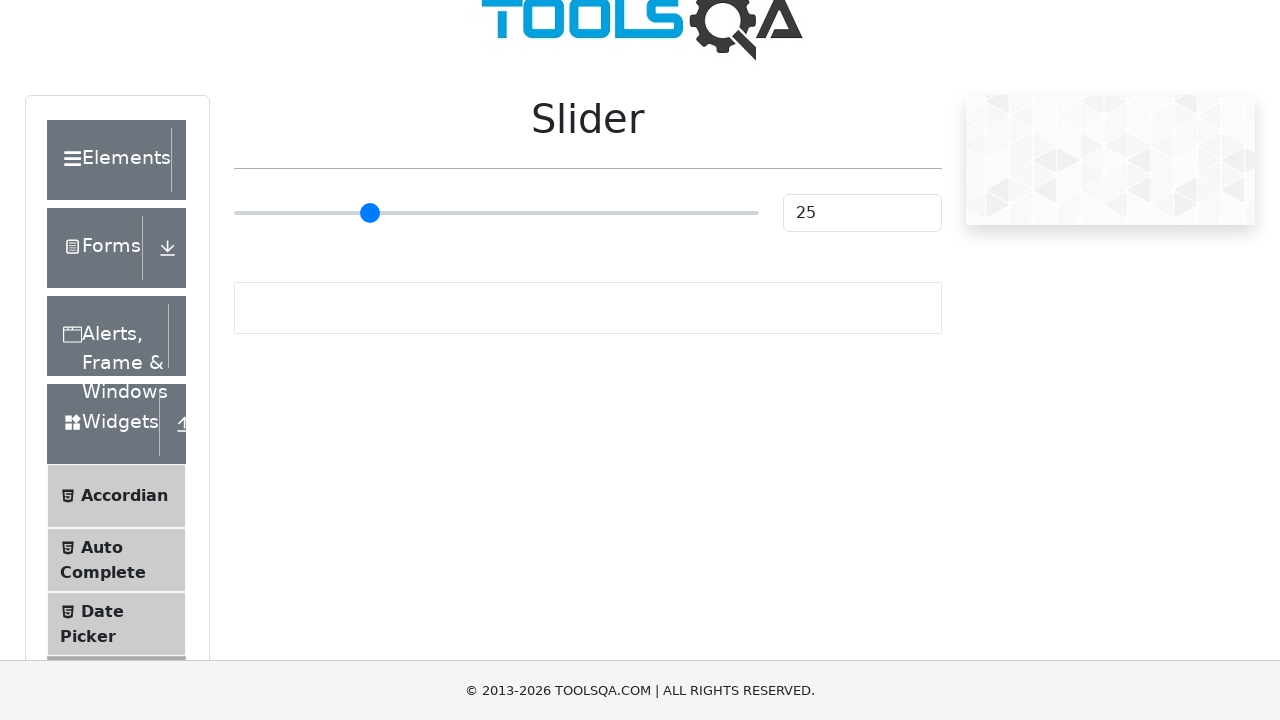